Tests the forgot password functionality by entering username and clicking forgot password link

Starting URL: https://opensource-demo.orangehrmlive.com/web/index.php/auth/login

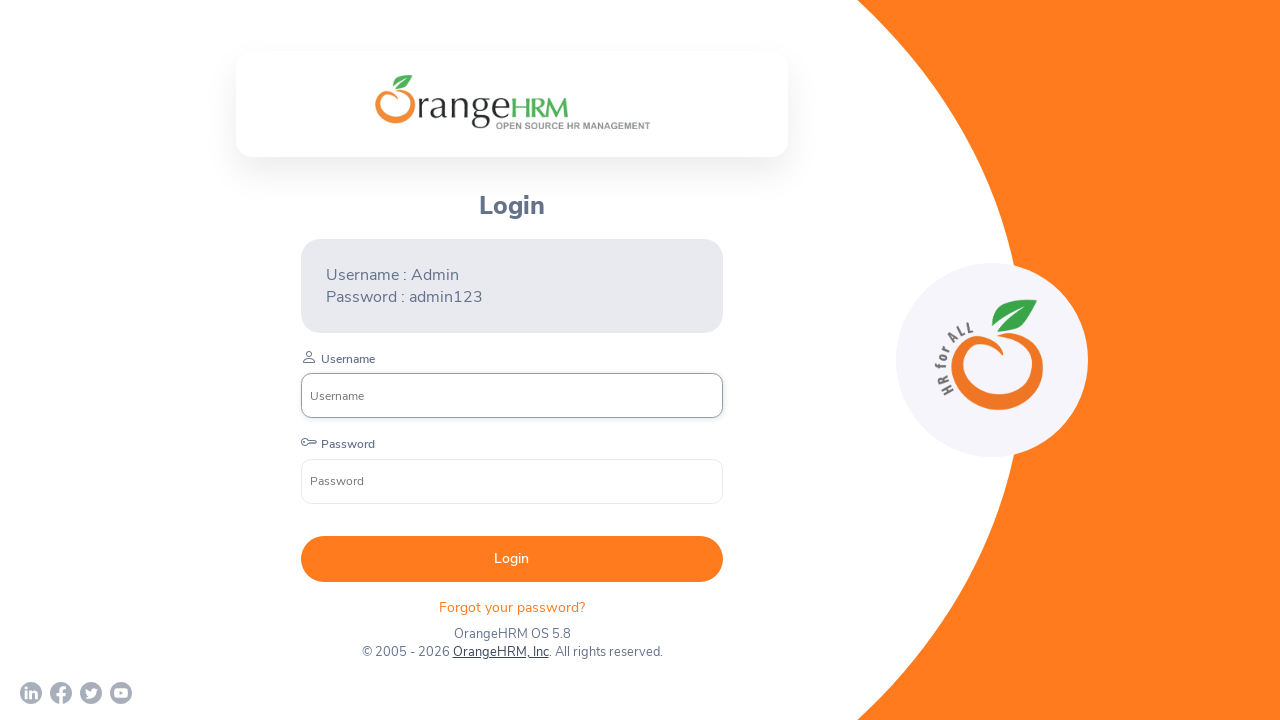

Entered 'Admin' in the username field on input[name='username']
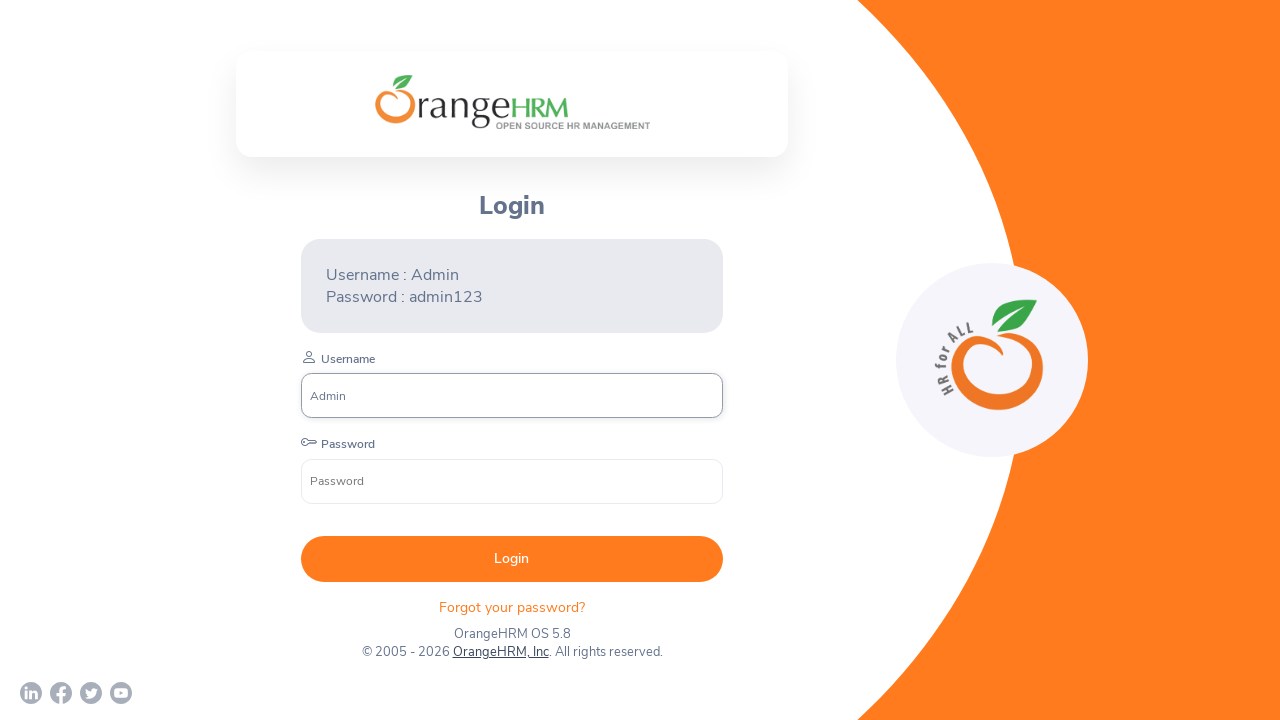

Clicked forgot password link at (512, 607) on xpath=//*[@id="app"]/div[1]/div/div[1]/div/div[2]/div[2]/form/div[4]/p
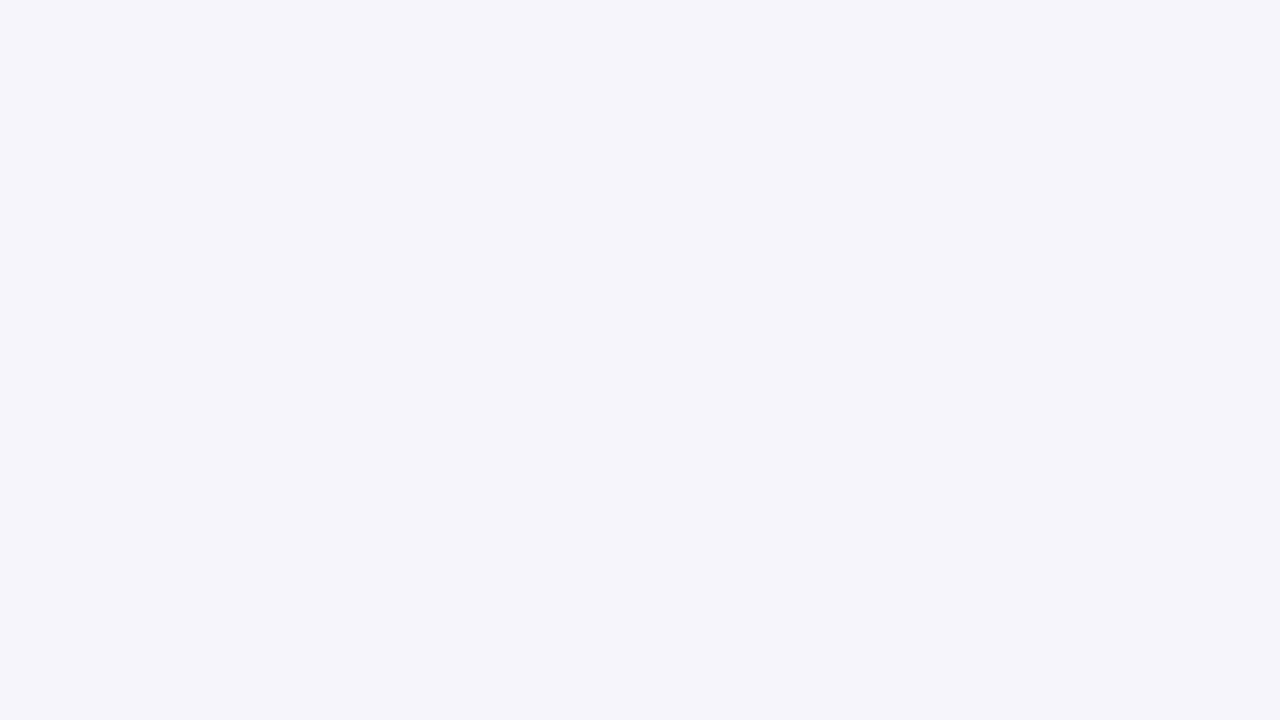

Reset password form loaded and displayed
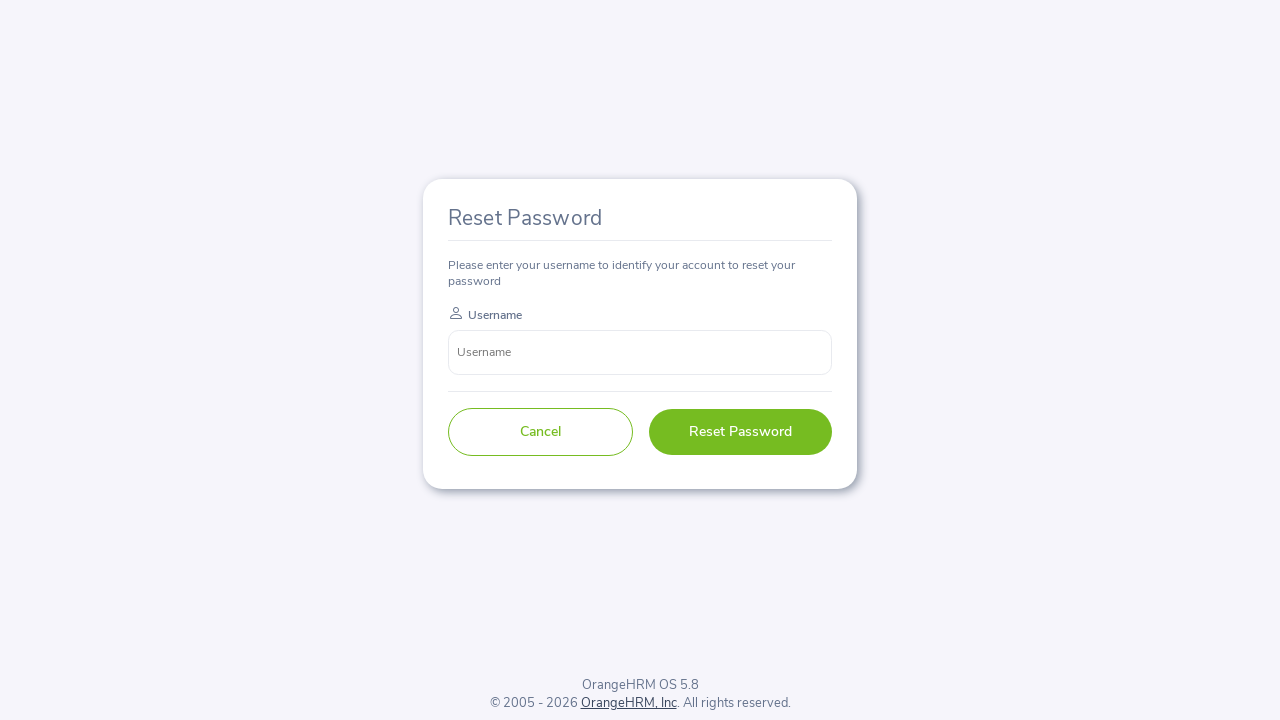

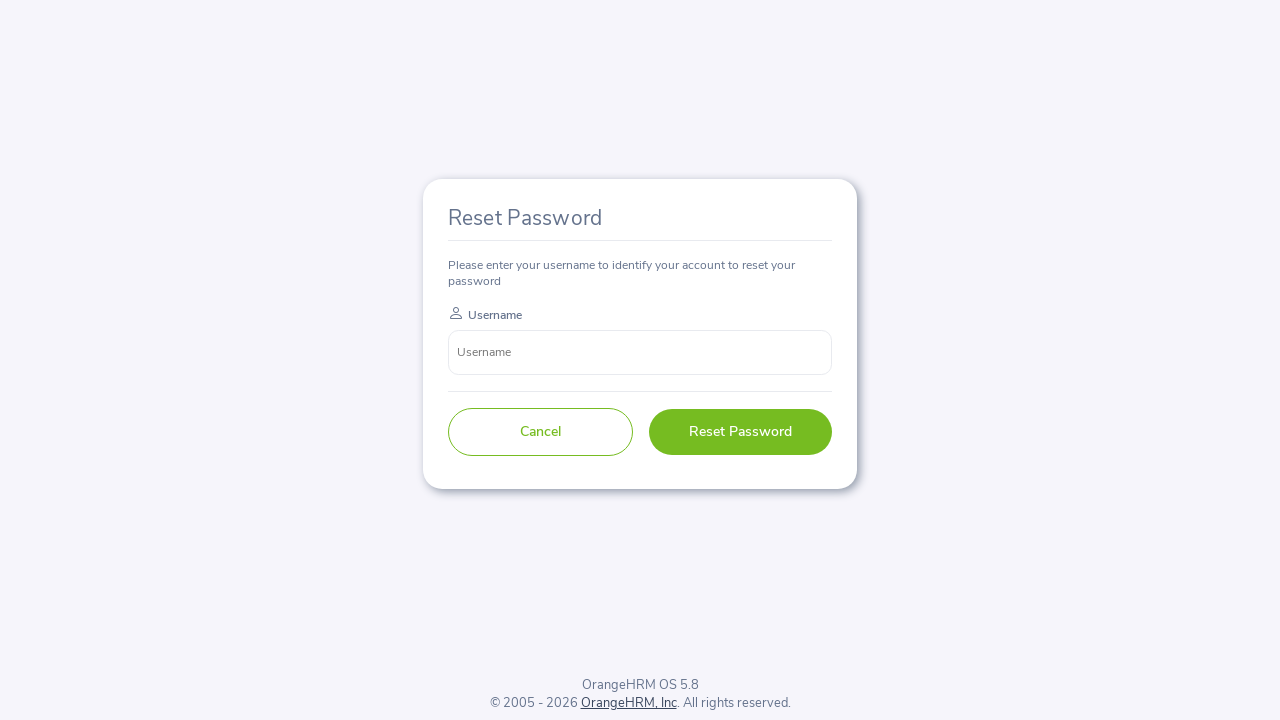